Tests double-click functionality by performing a double-click action on a button element on the DemoQA buttons page

Starting URL: https://demoqa.com/buttons

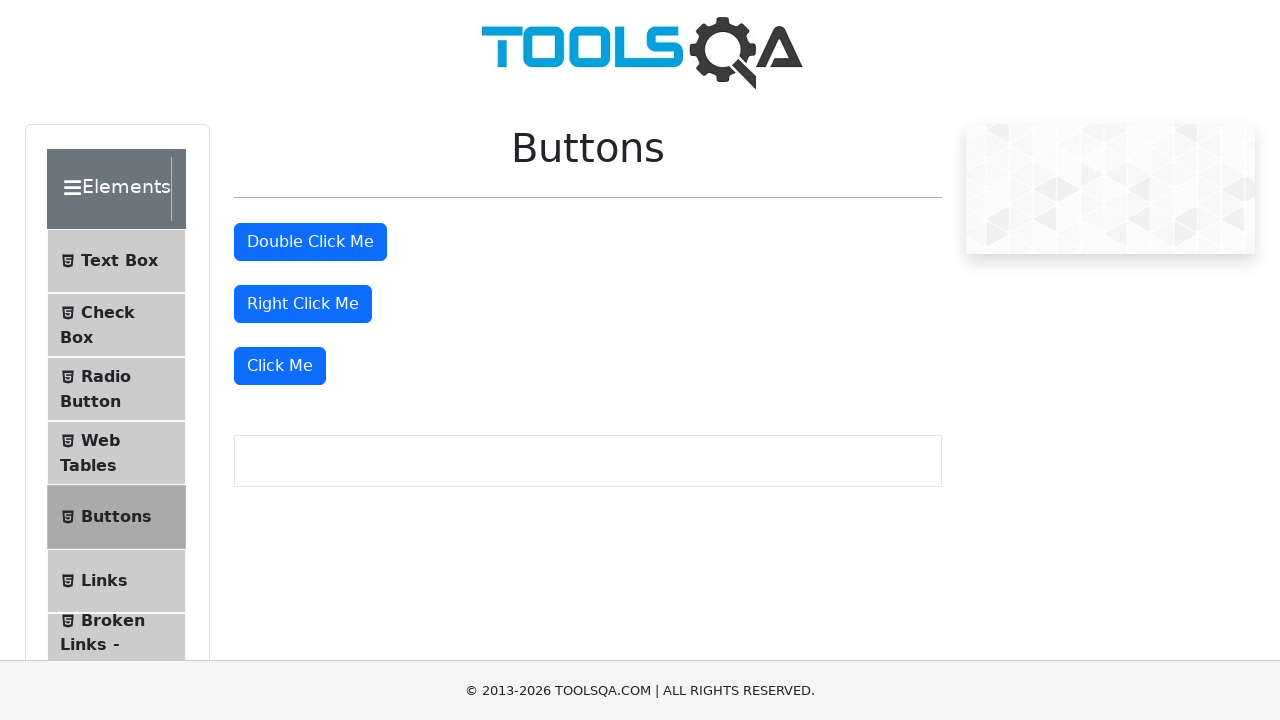

Double-clicked the double click button at (310, 242) on #doubleClickBtn
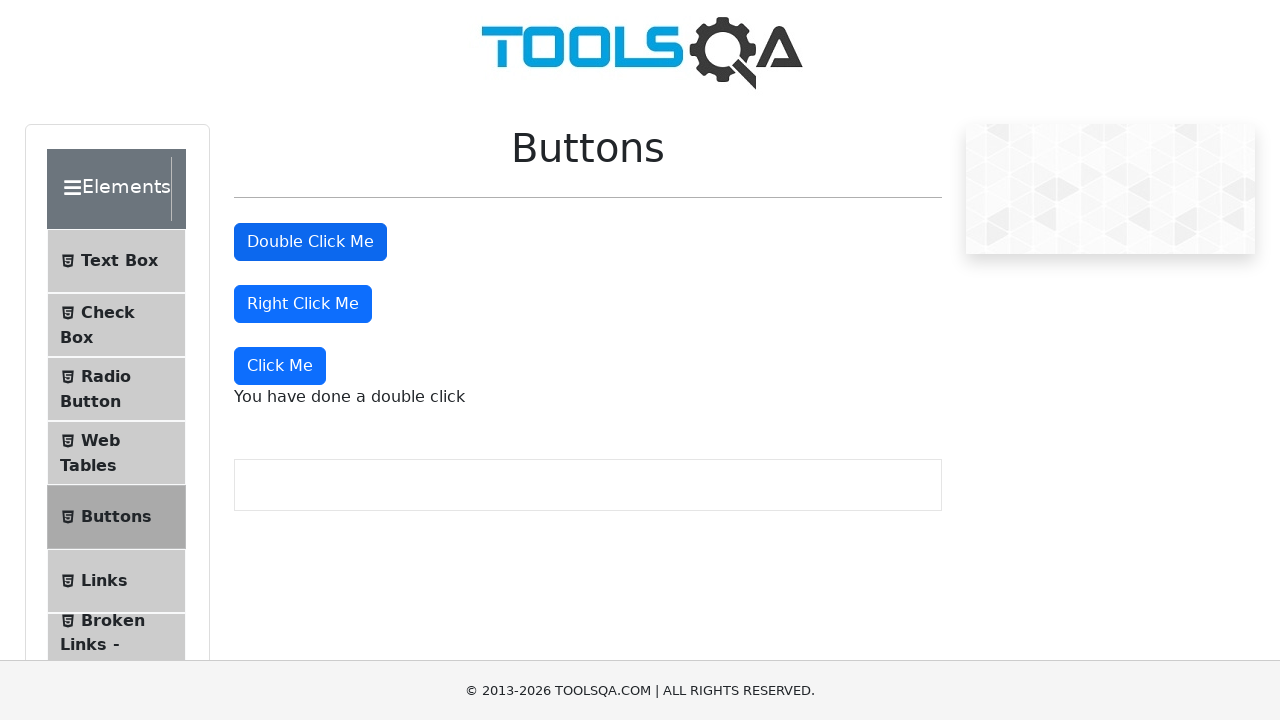

Double-click confirmation message appeared
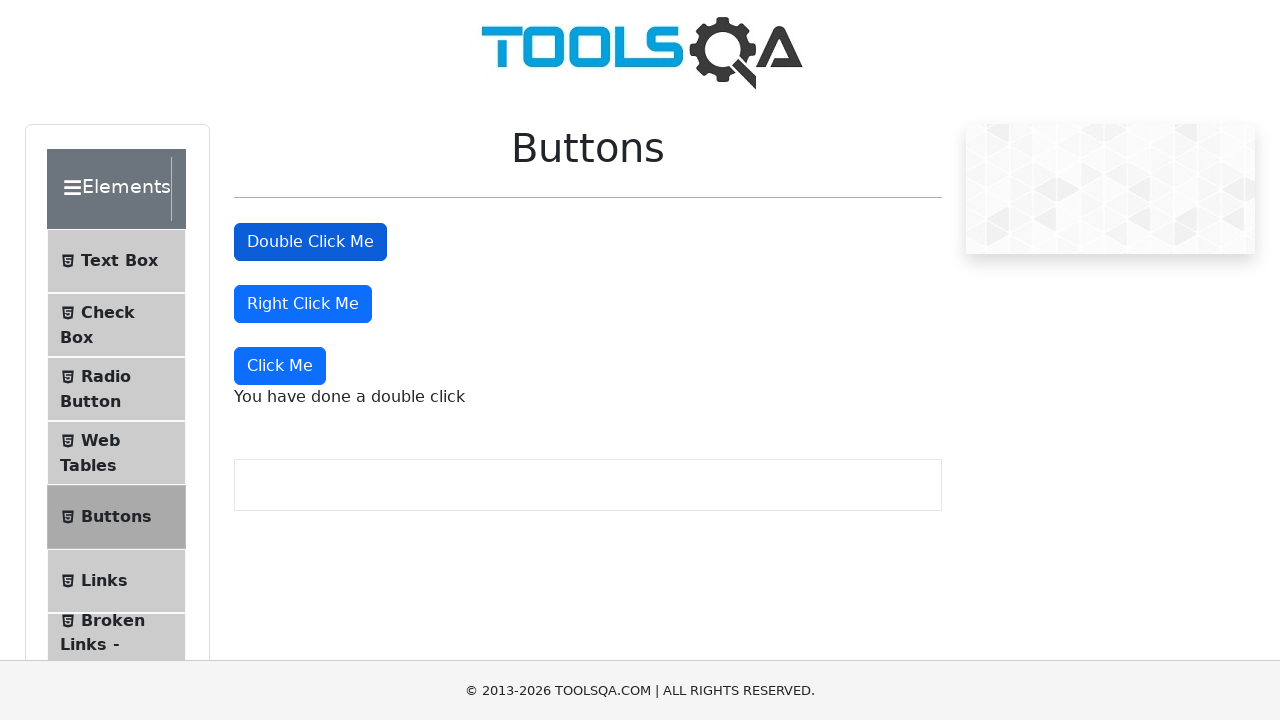

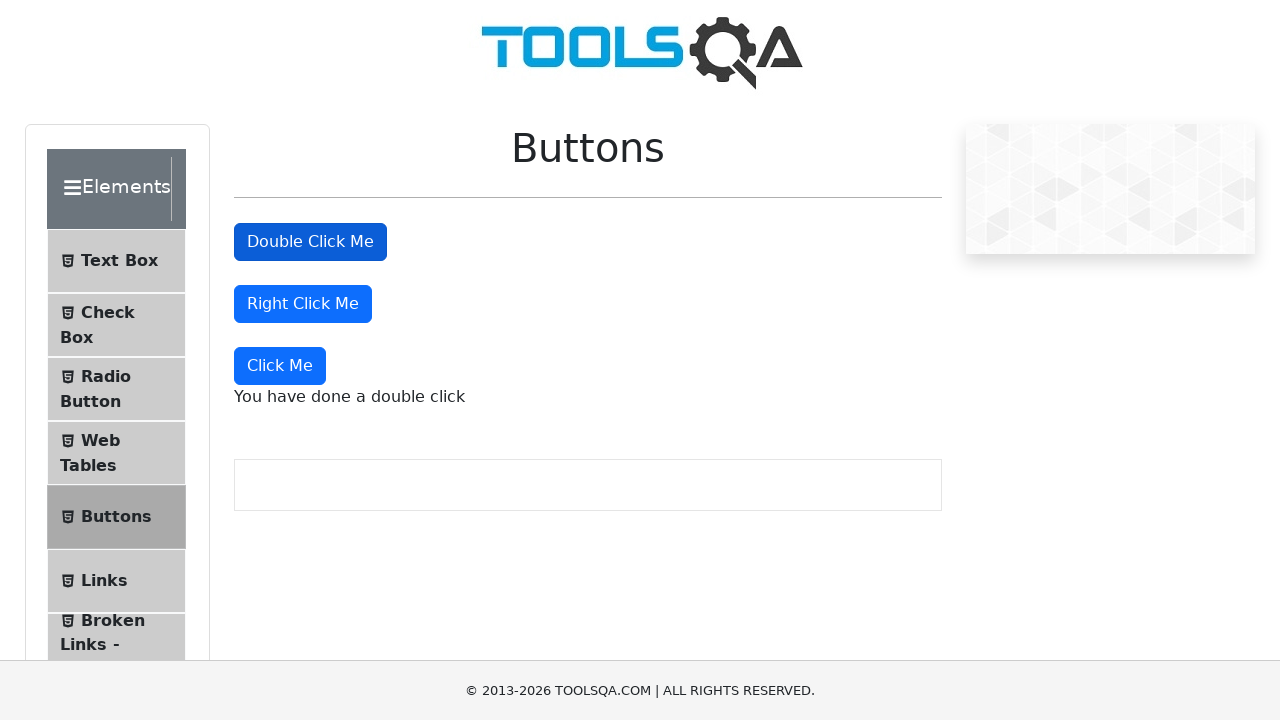